Tests form filling functionality on a practice automation site by entering name, email, and selecting a radio button using JavaScript executor equivalent actions

Starting URL: https://testautomationpractice.blogspot.com/

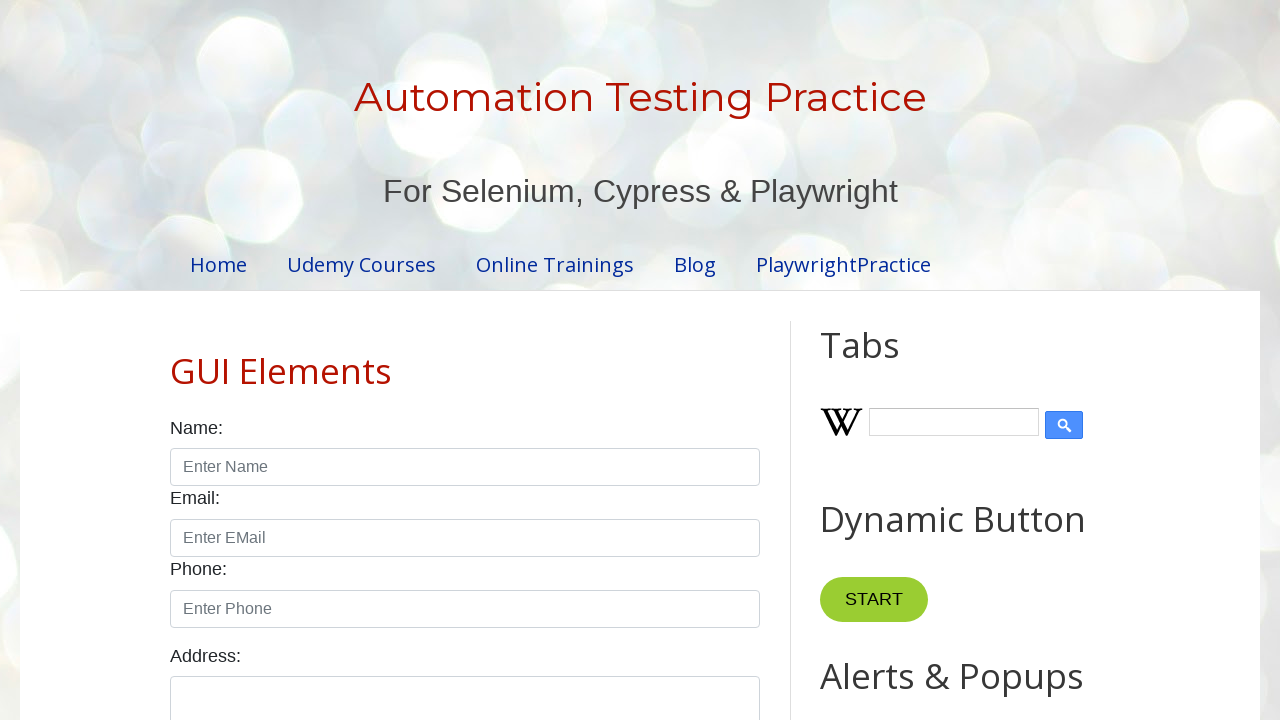

Filled name field with 'raja' on input#name
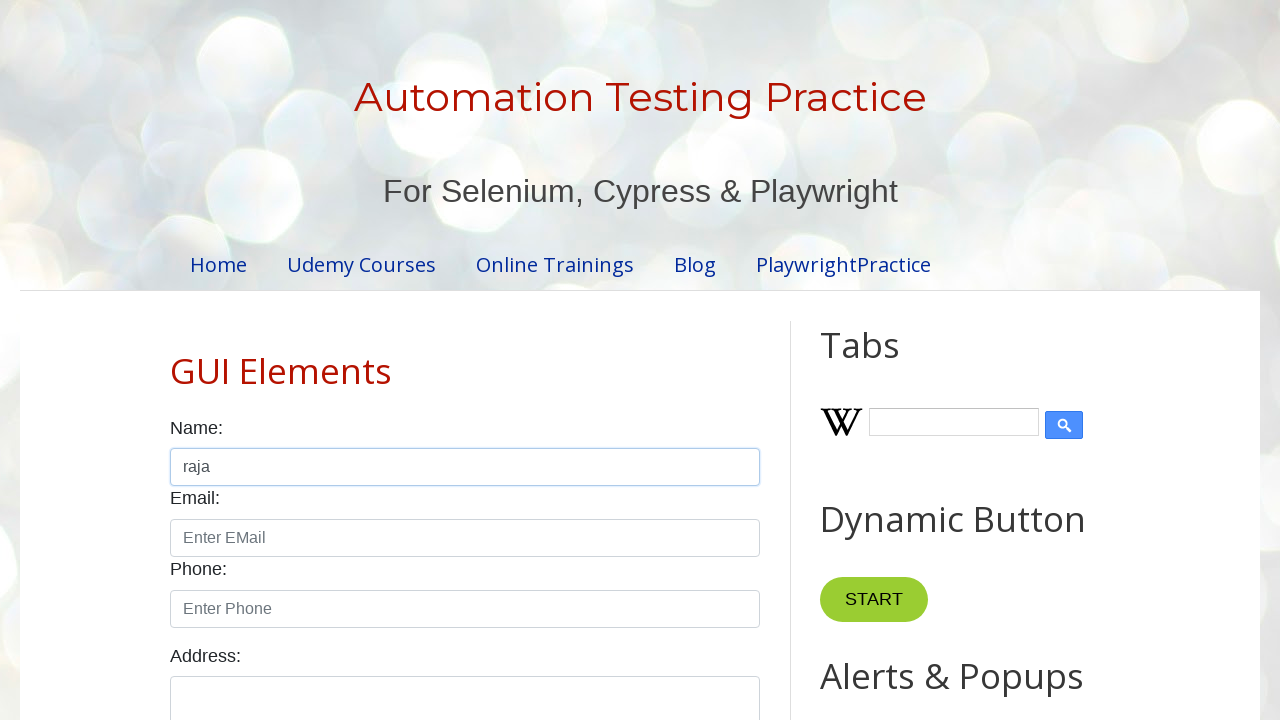

Filled email field with 'raja@gmail.com' on input#email
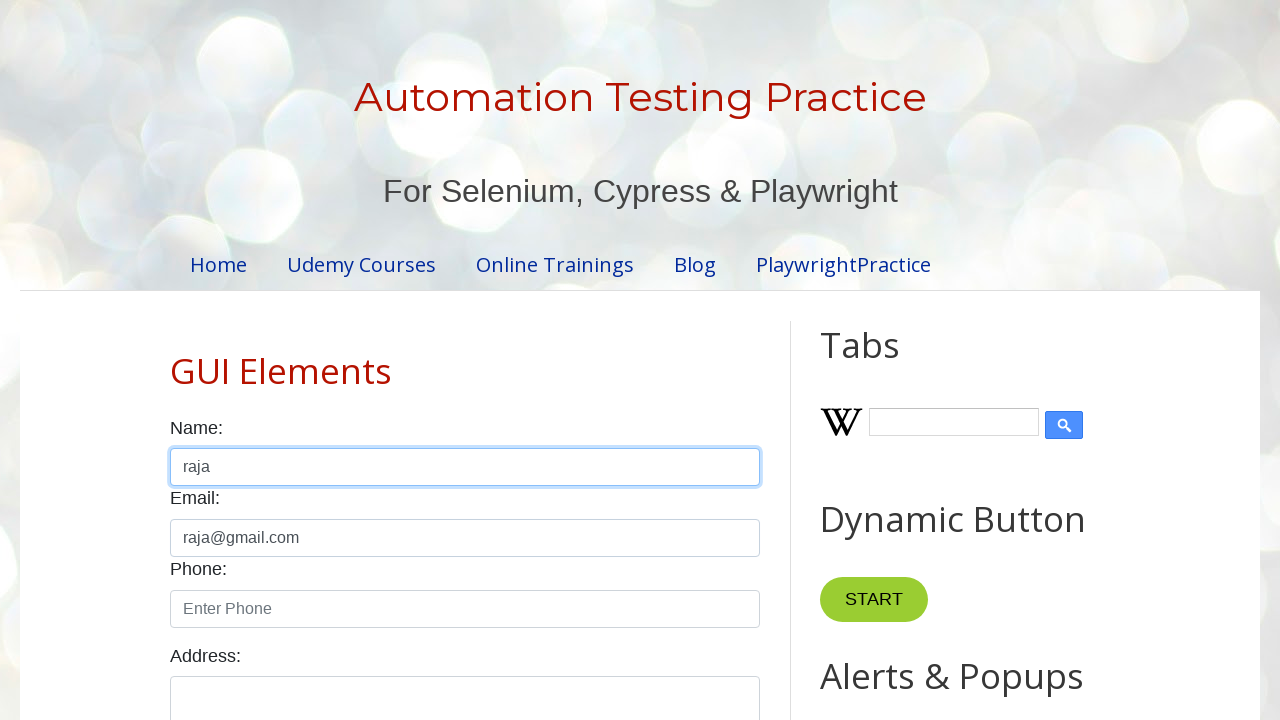

Selected male radio button at (176, 360) on input#male
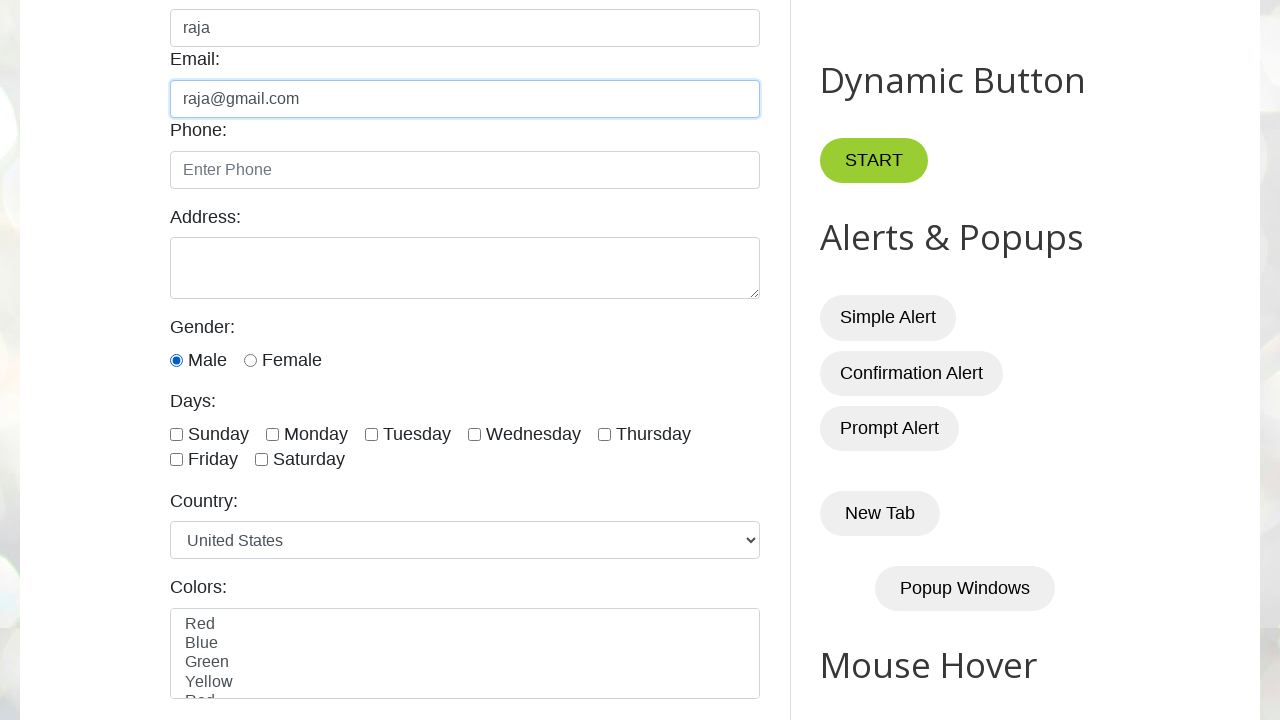

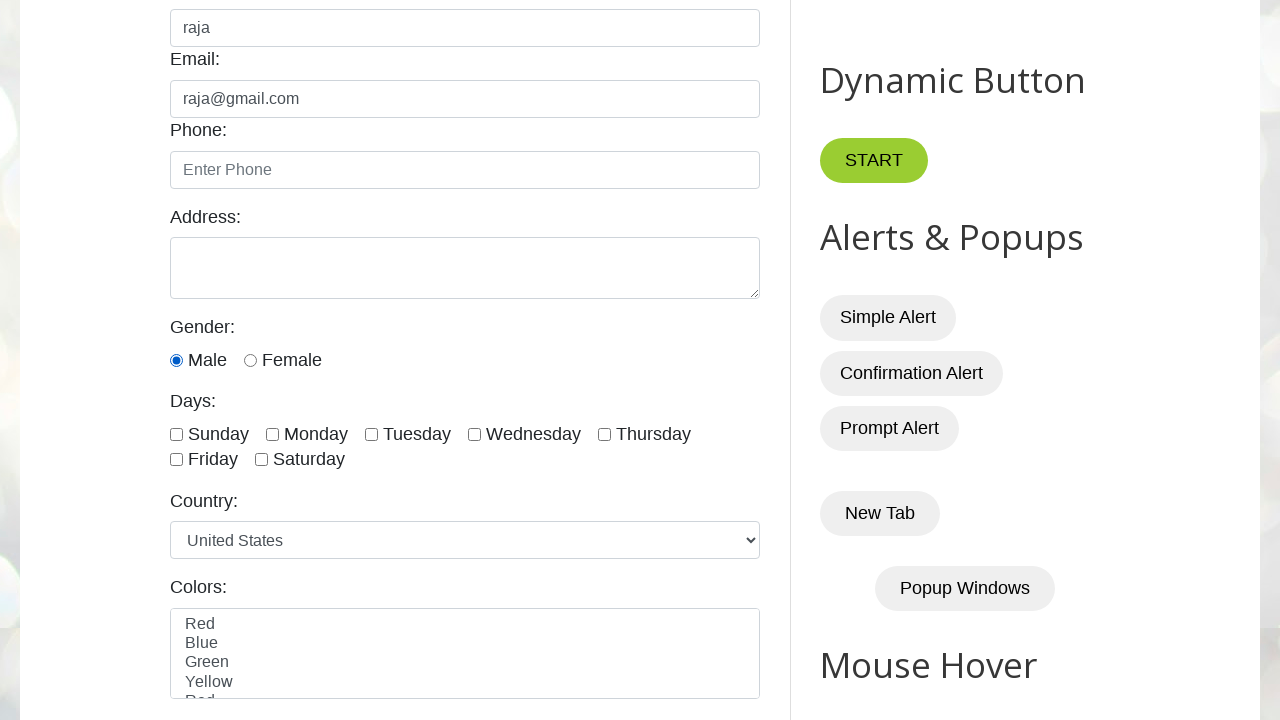